Tests adding a new customer to the banking application and then opening a bank account for that customer by selecting them and a currency type.

Starting URL: https://www.globalsqa.com/angularJs-protractor/BankingProject/#/manager/addCust

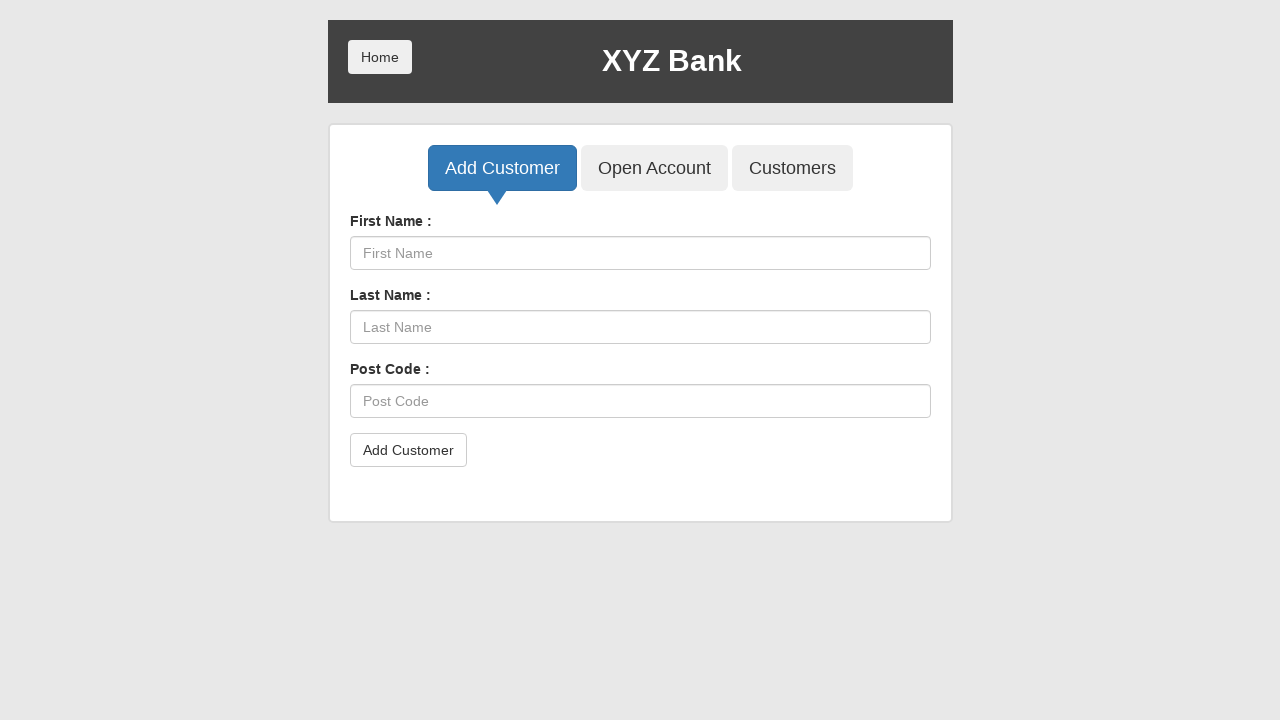

Filled first name field with 'Michael' on input[ng-model="fName"]
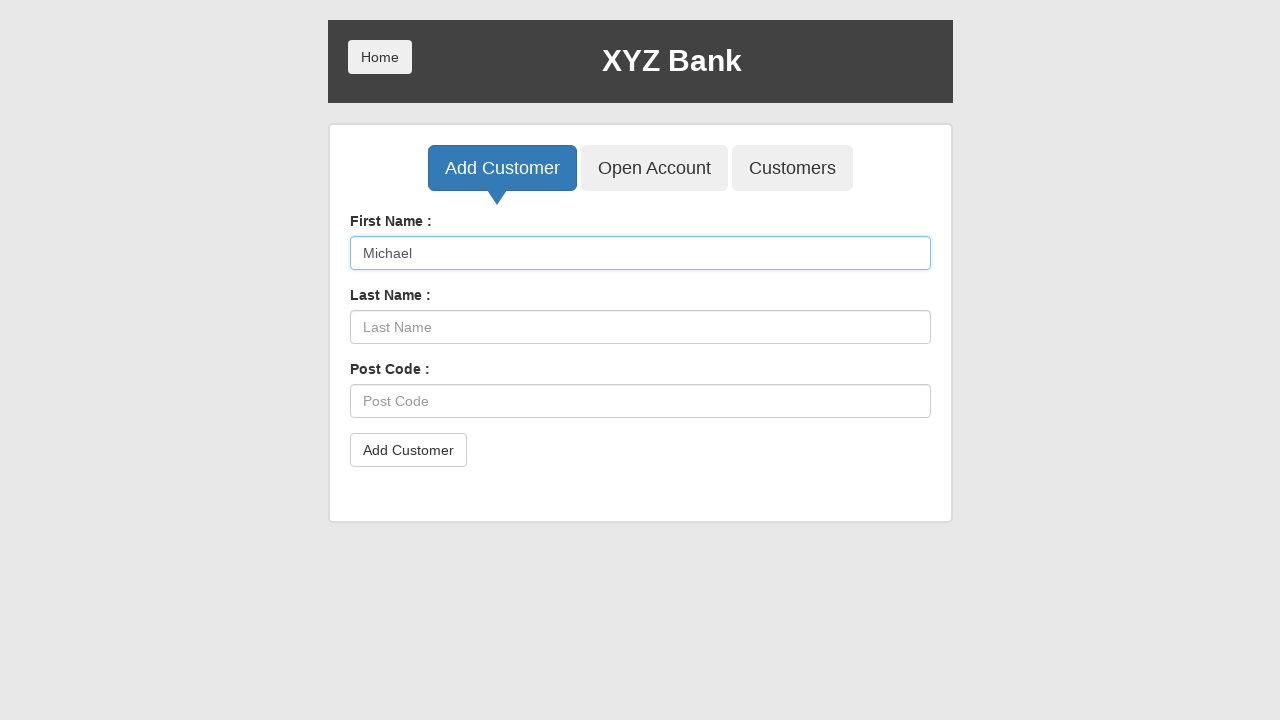

Filled last name field with 'Thompson' on input[ng-model="lName"]
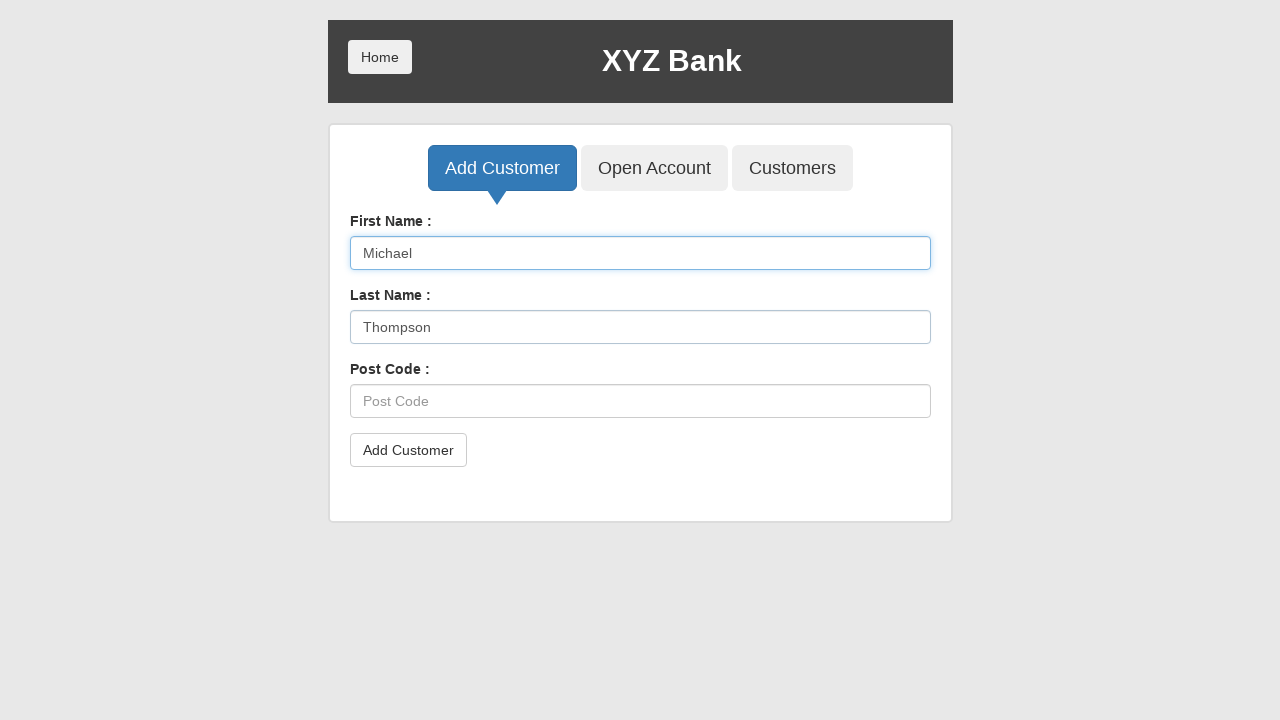

Filled postal code field with '90210' on input[ng-model="postCd"]
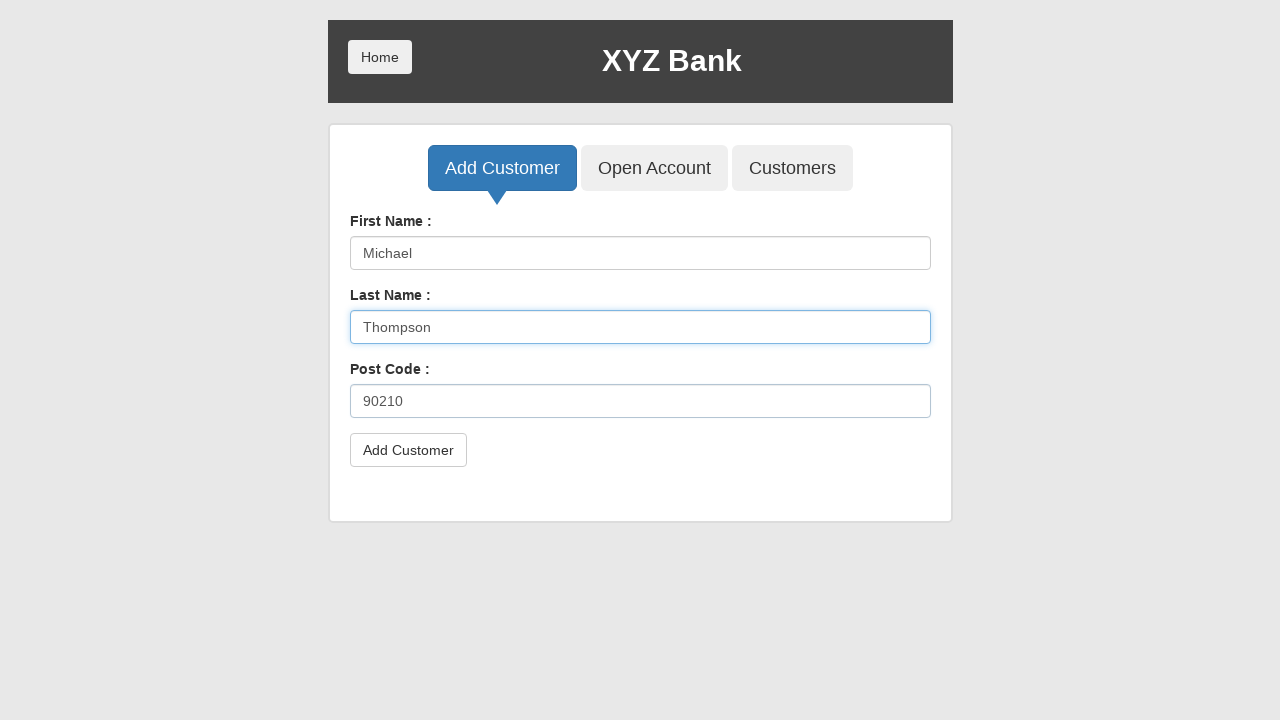

Clicked submit button to add customer at (408, 450) on button[type="submit"]
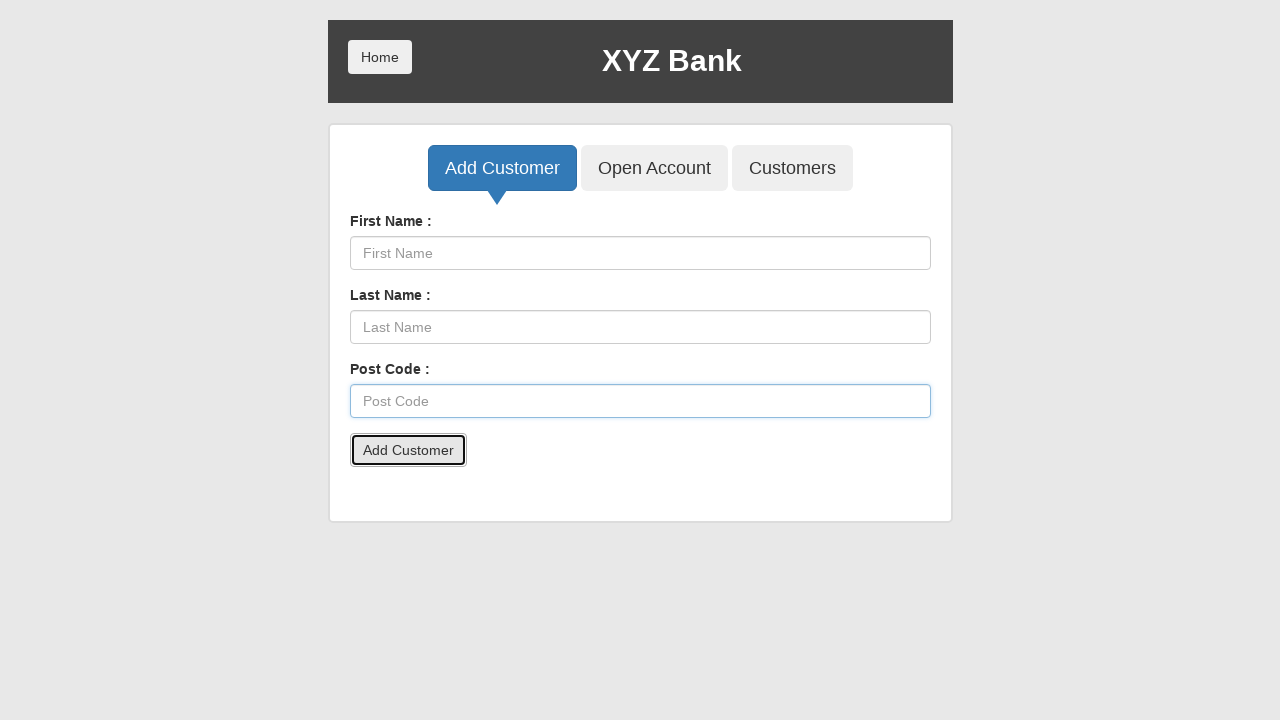

Accepted confirmation dialog after adding customer
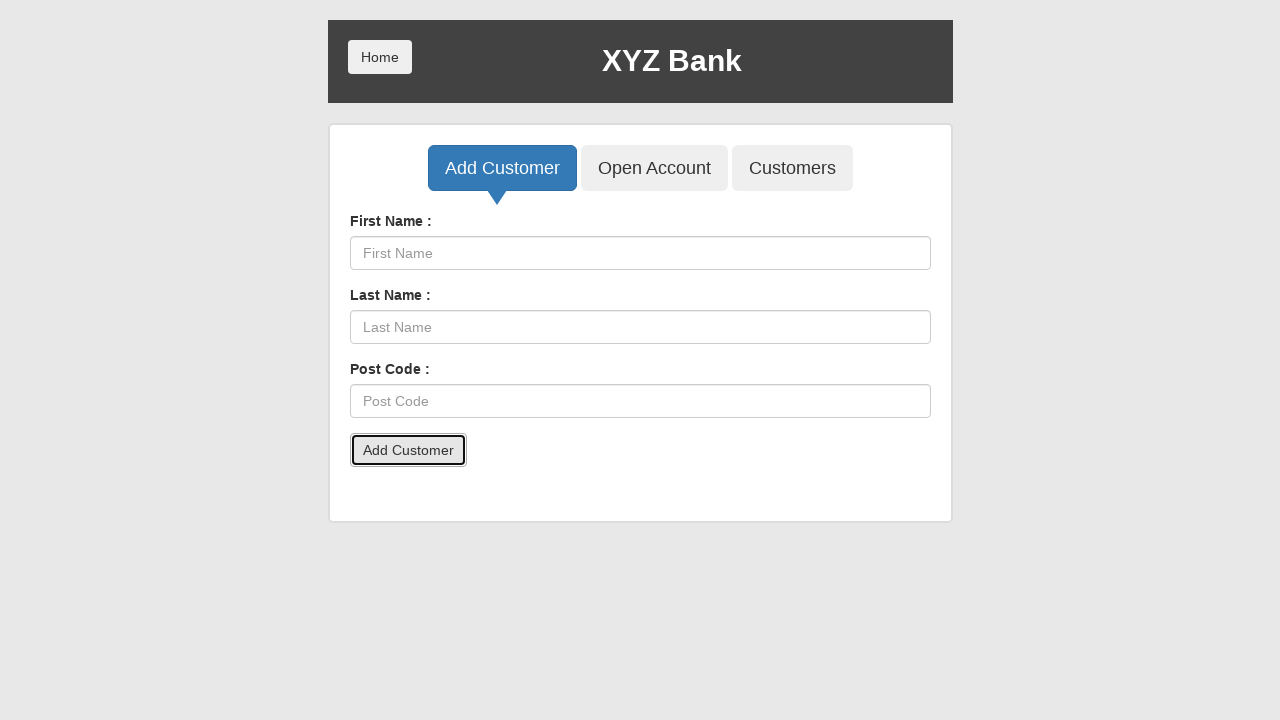

Navigated to Open Account page
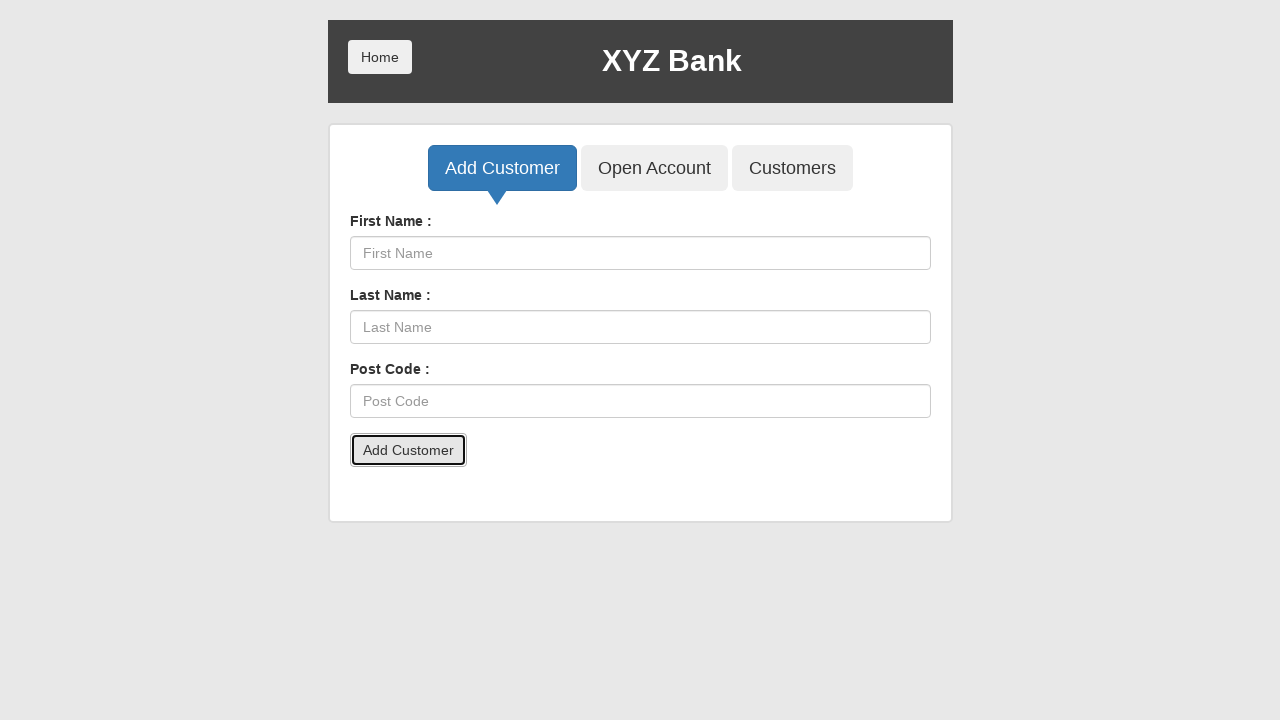

Selected customer 'Michael Thompson' from dropdown on select#userSelect
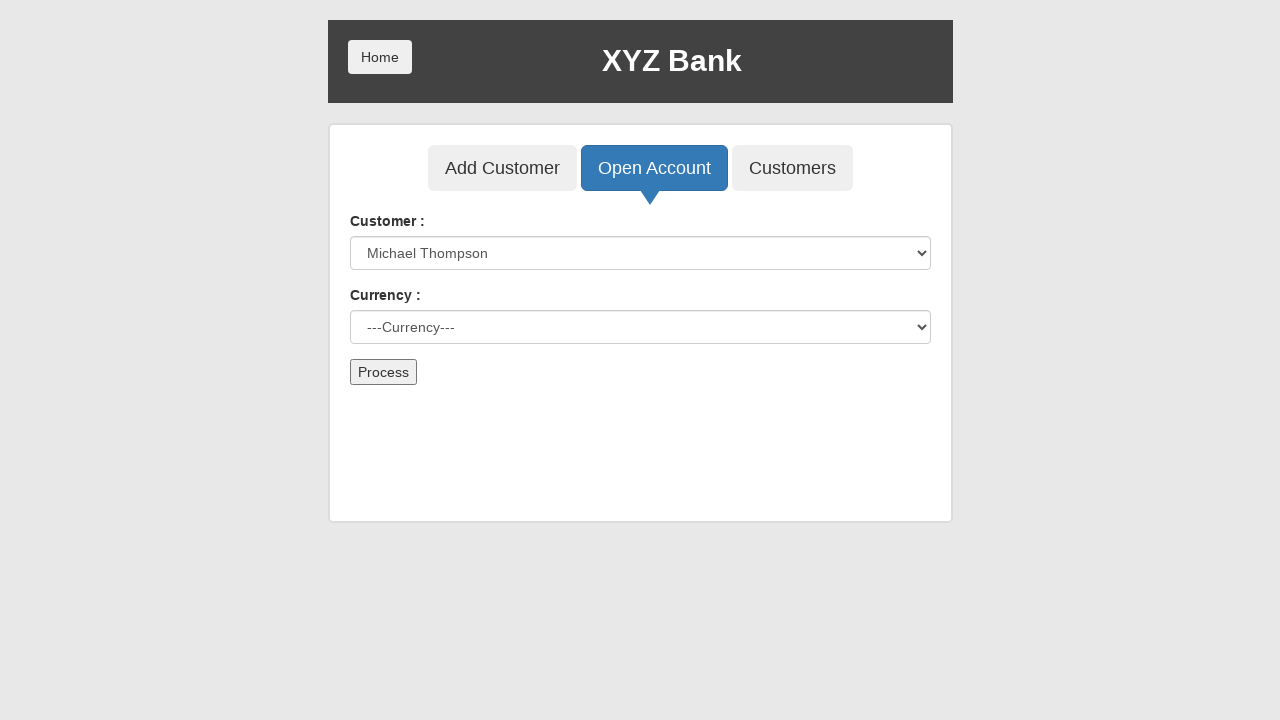

Selected 'Dollar' as currency type on select#currency
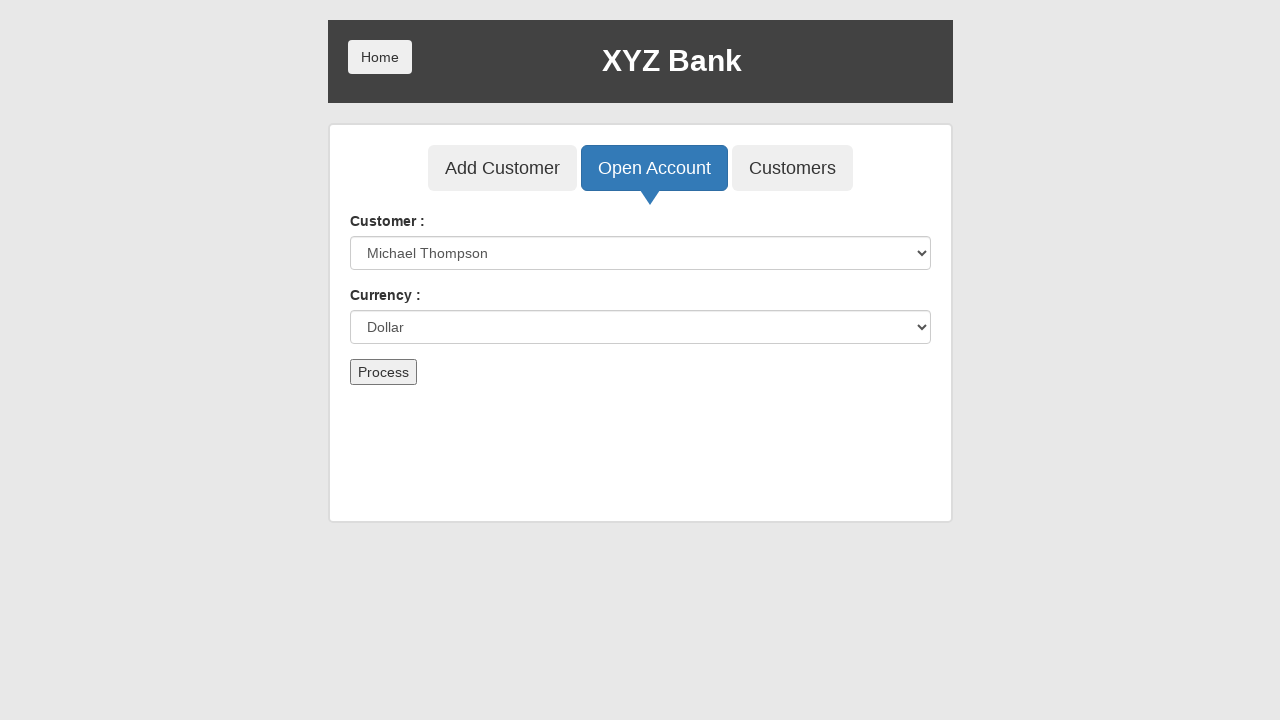

Clicked Process button to open bank account at (383, 372) on button[type="submit"]
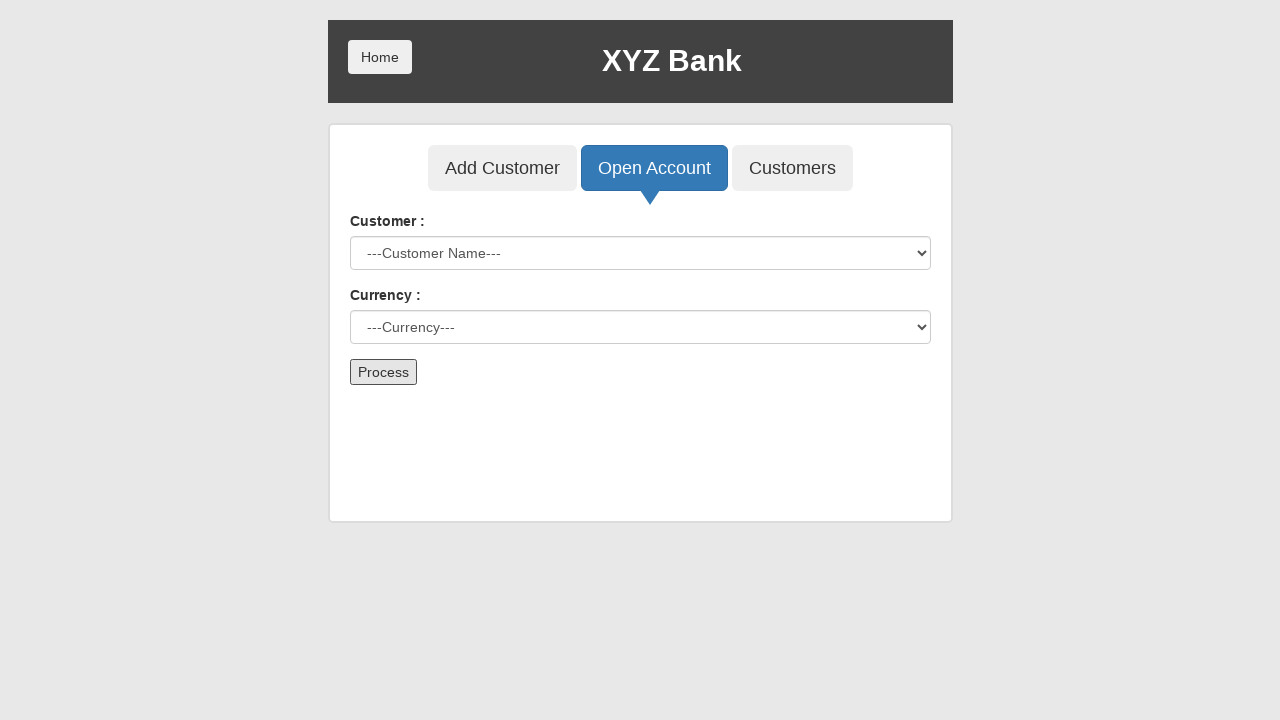

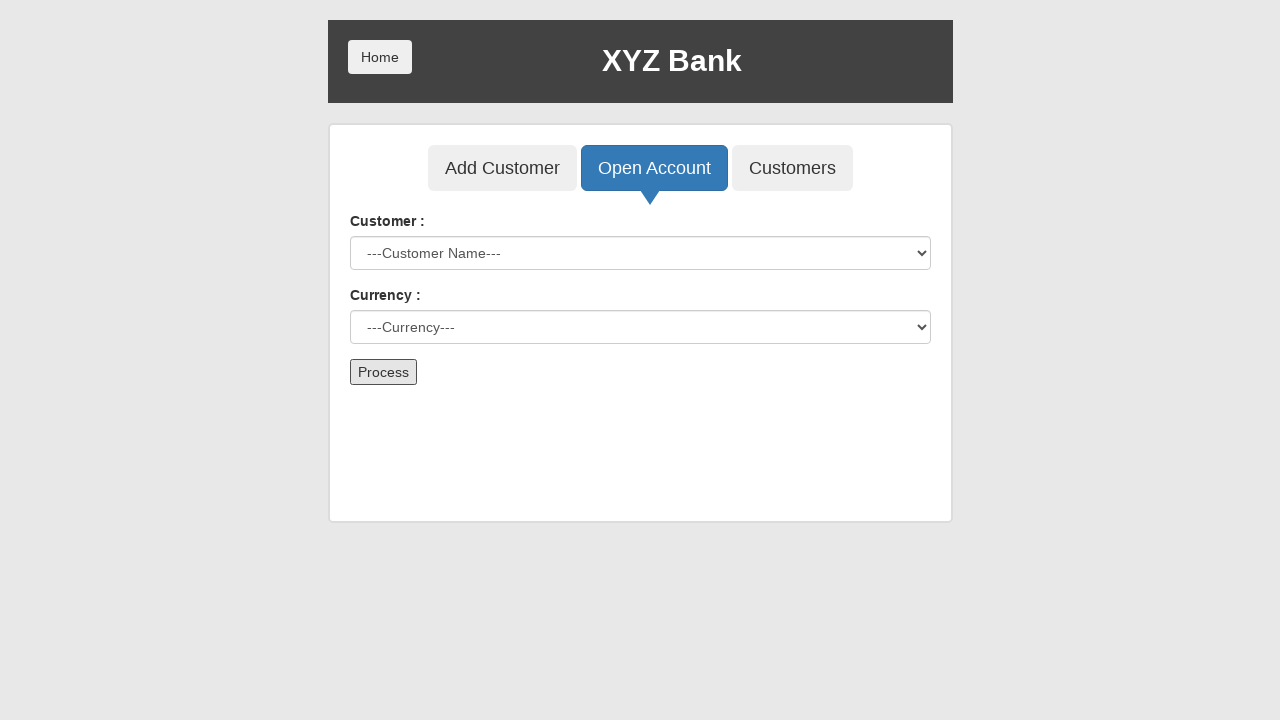